Tests a todo application by checking off two items, archiving completed todos, and adding a new task to verify the list updates correctly

Starting URL: http://crossbrowsertesting.github.io/todo-app.html

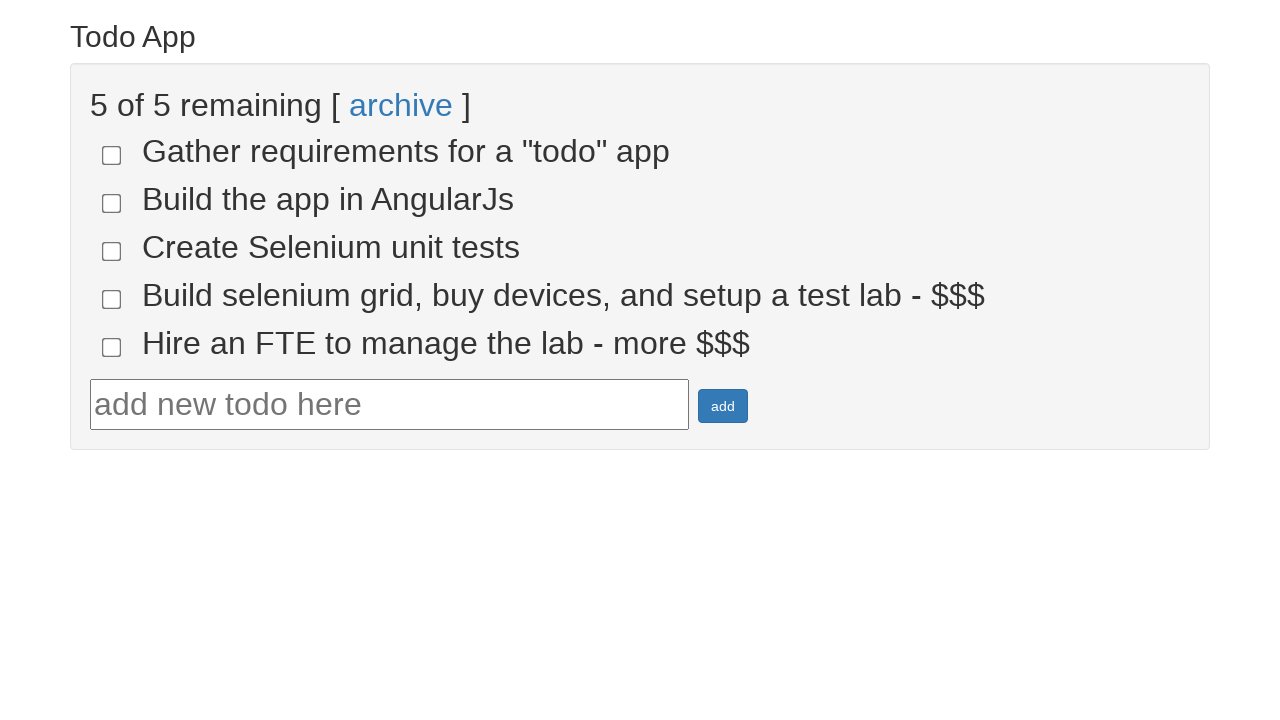

Todo list loaded with undone items visible
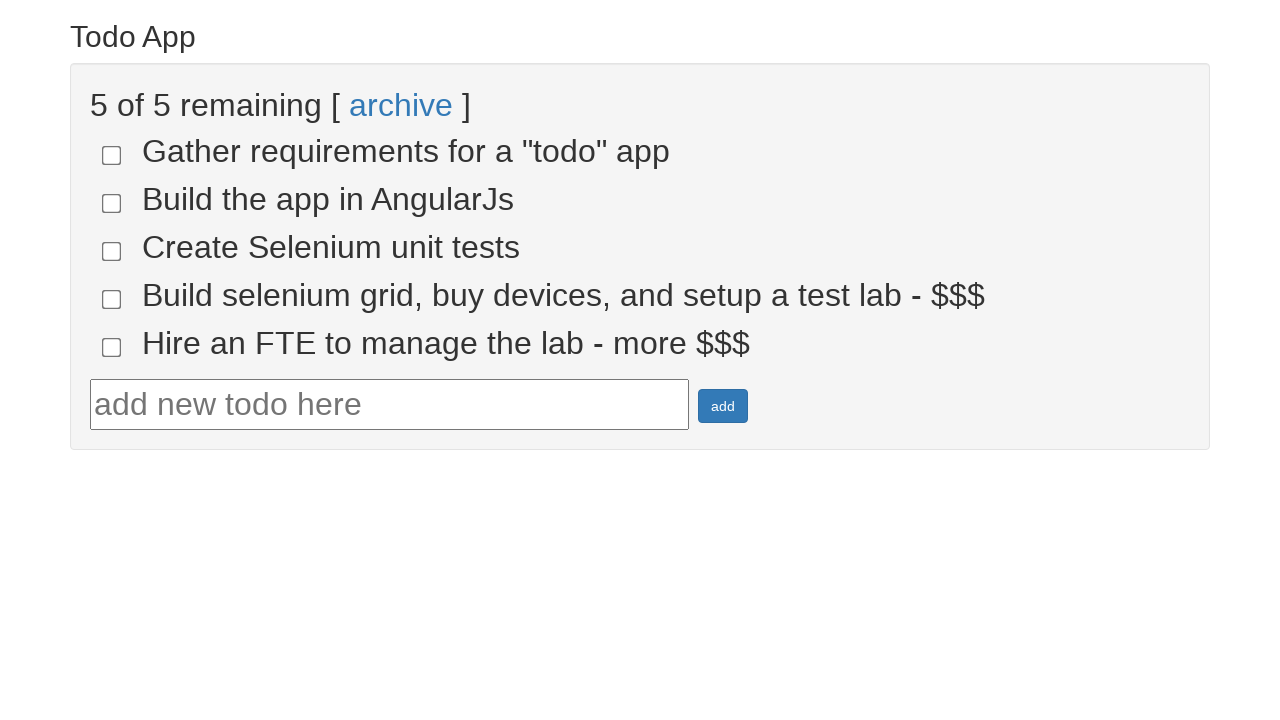

Checked off first todo item (todo-4) at (112, 299) on input[name='todo-4']
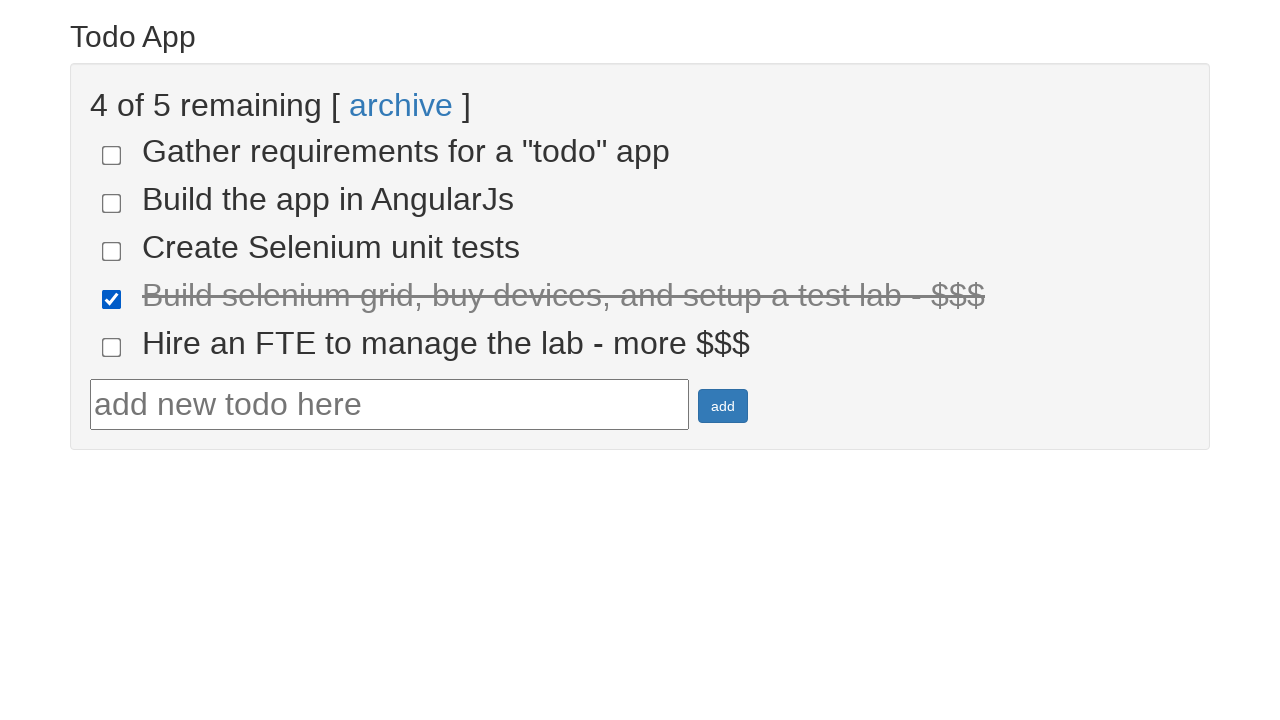

Checked off second todo item (todo-5) at (112, 347) on input[name='todo-5']
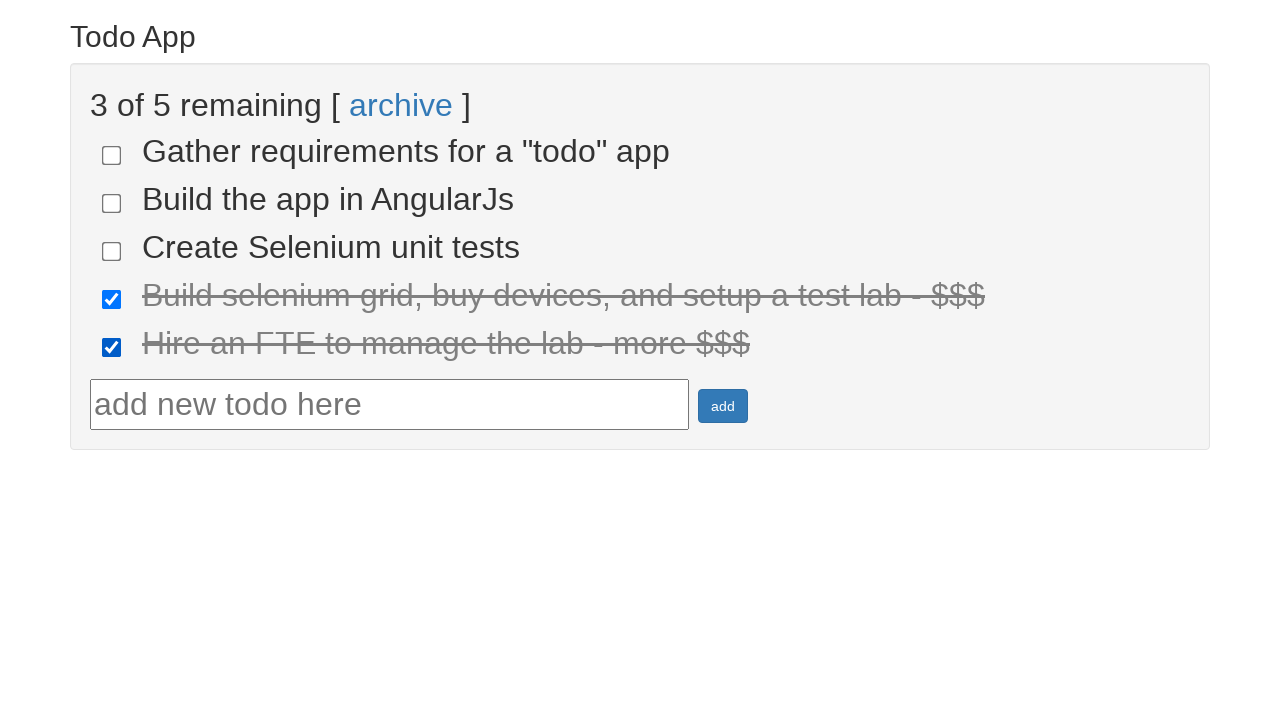

Clicked archive button to archive completed todos at (401, 105) on xpath=//*[@ng-click='todoList.archive()']
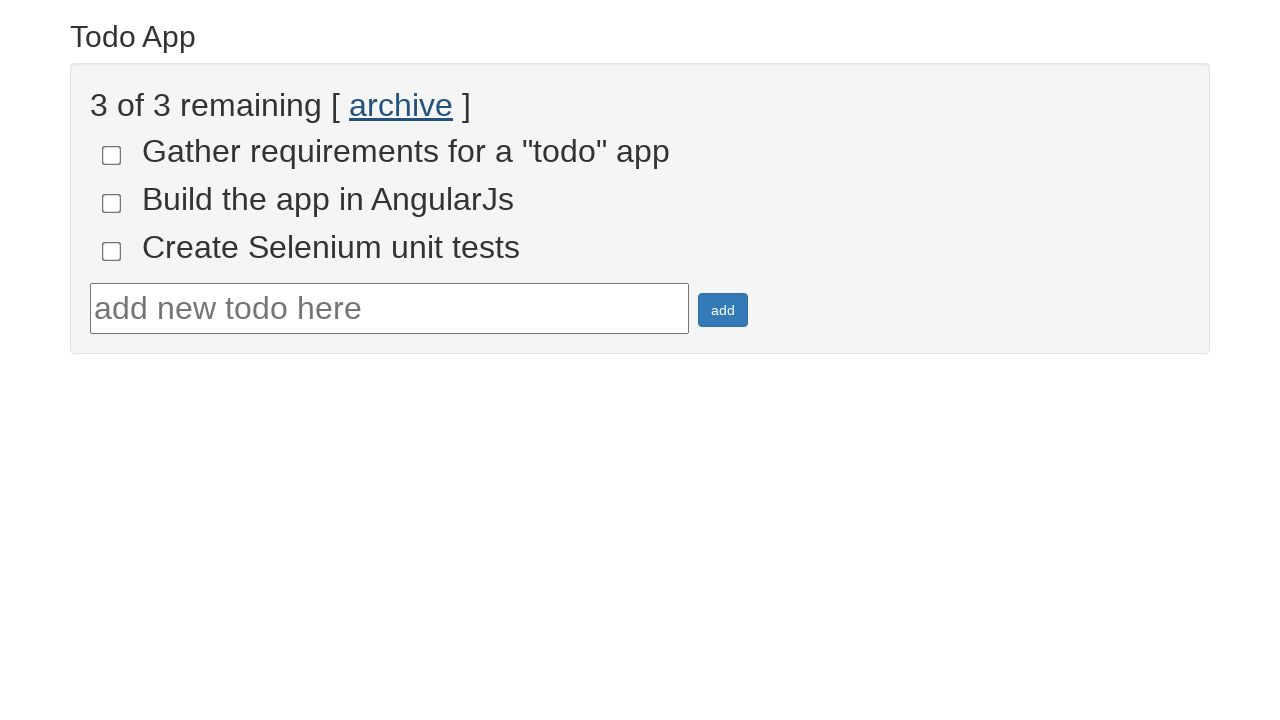

Filled new task input field with 'New Task' on #todotext
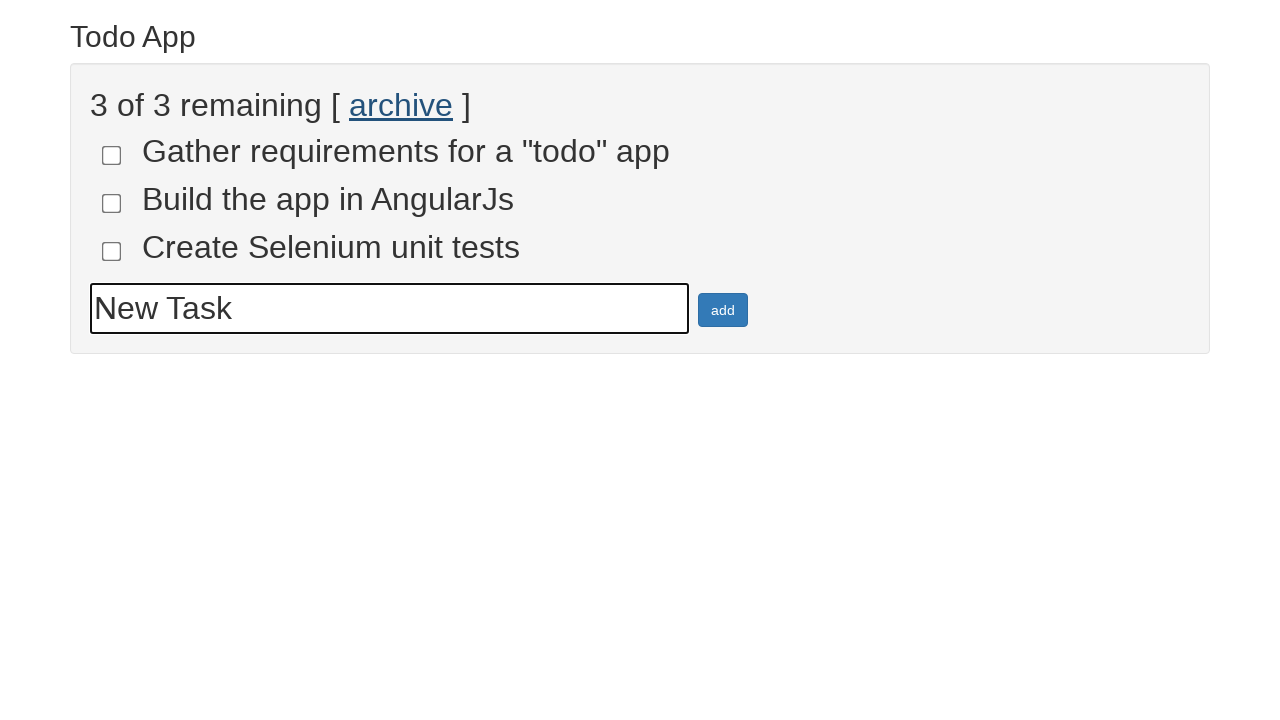

Pressed Enter to add the new task on #todotext
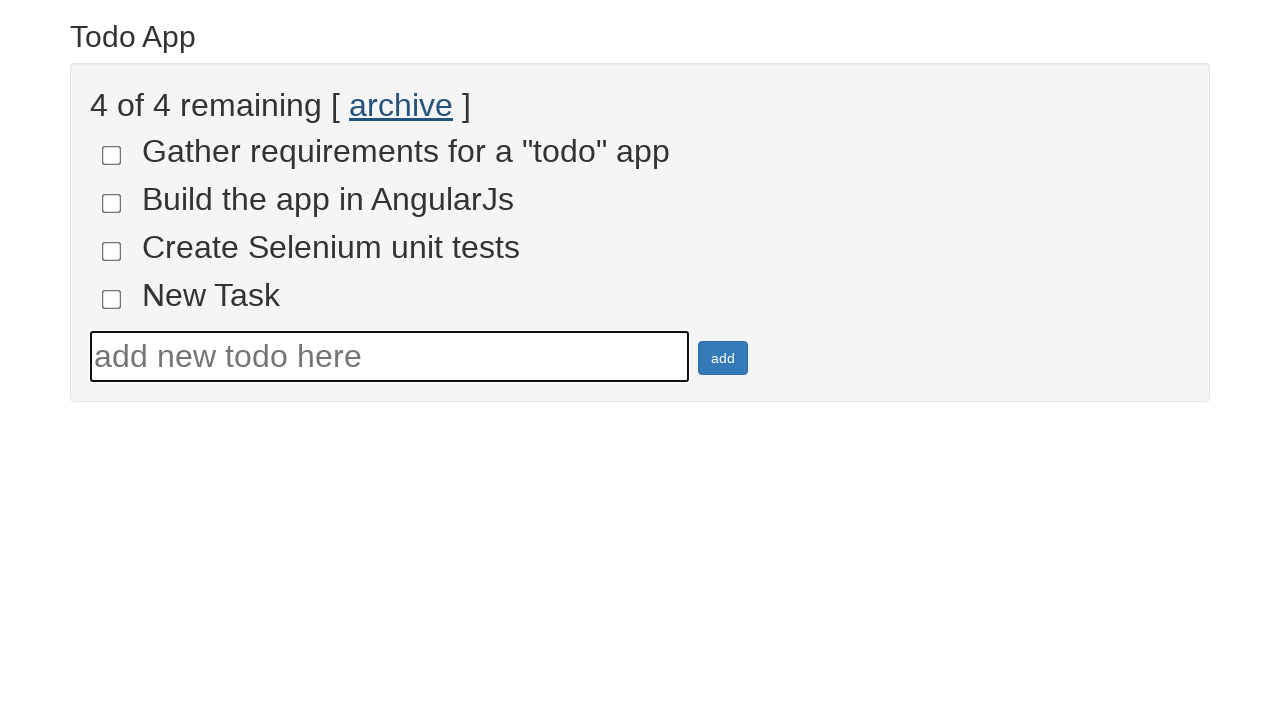

Todo list updated with new task visible
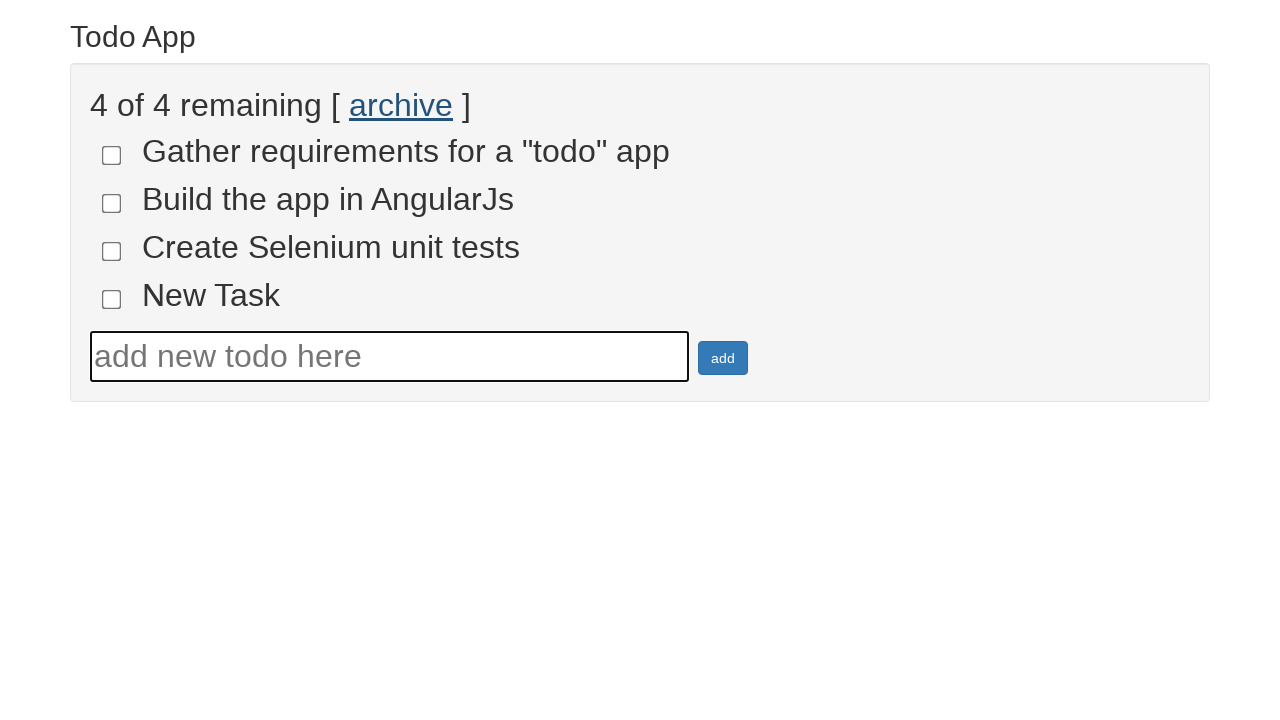

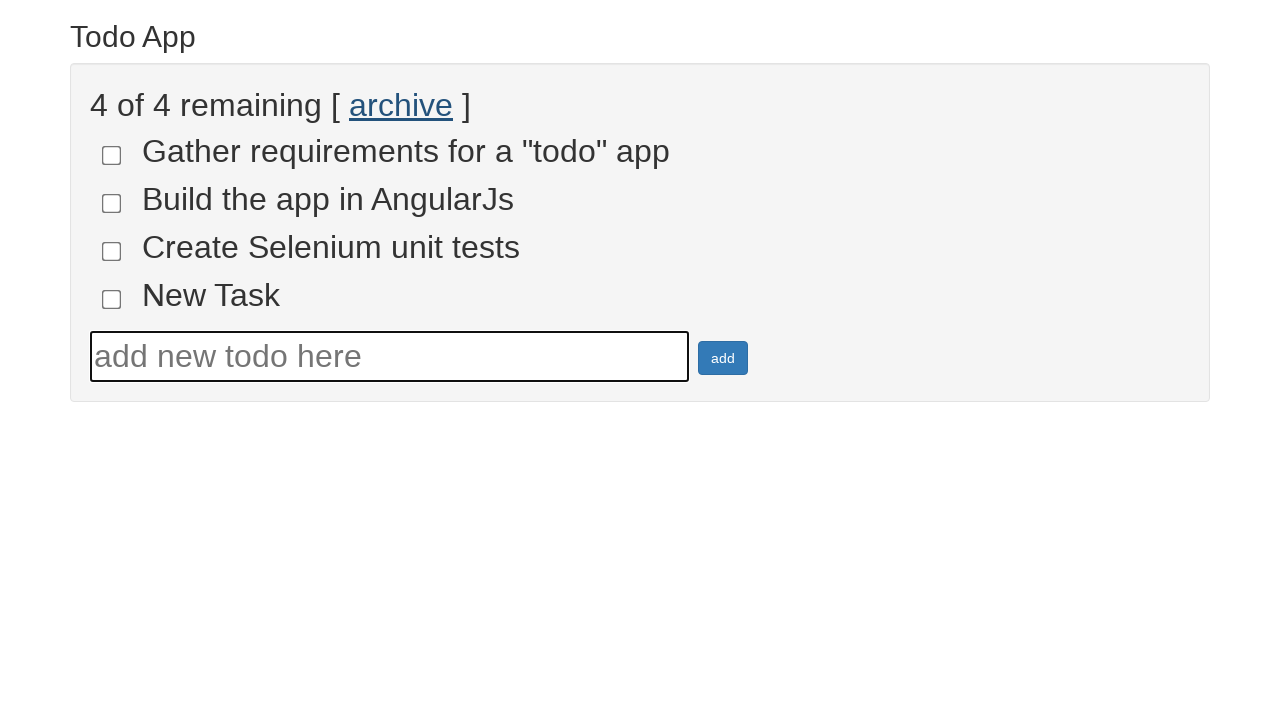